Tests the BSN SSP lottery draw results search functionality by entering an IC number into the search field, submitting the search, and verifying the results message appears.

Starting URL: https://www.bsn.com.my/page/bsn-ssp-draw-results?lang=ms-MY

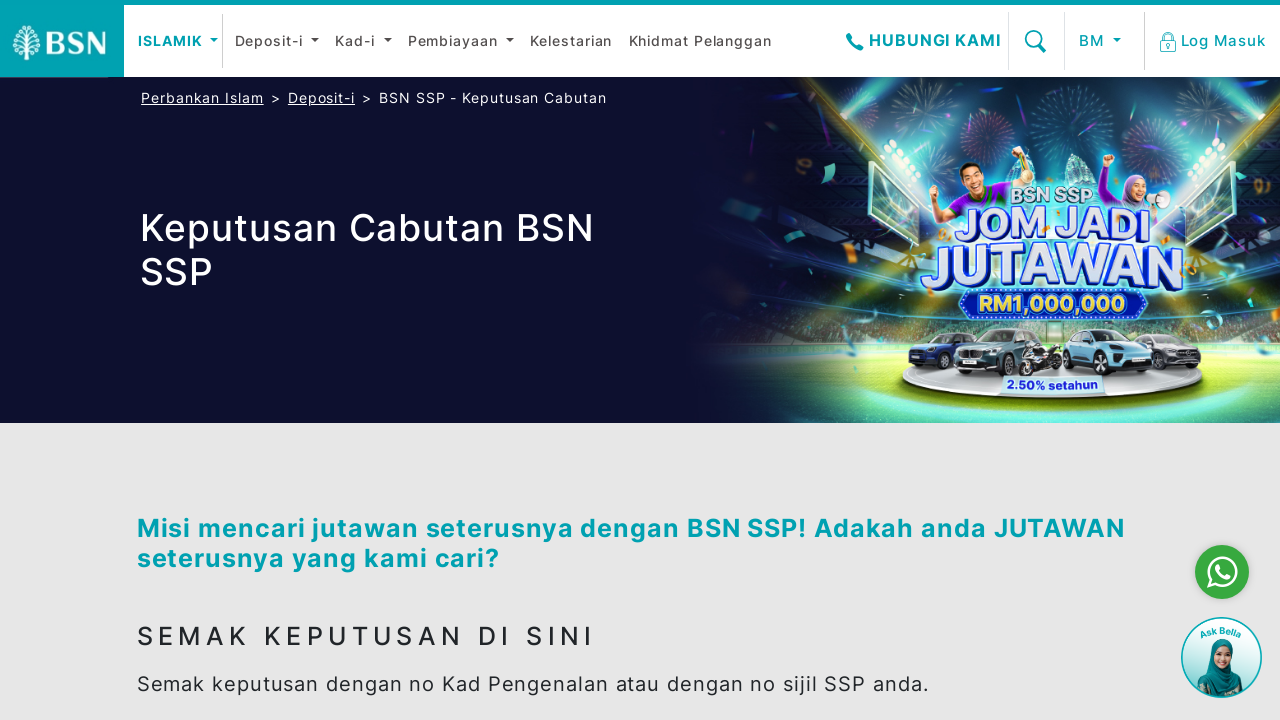

Waited for SSP search element to load
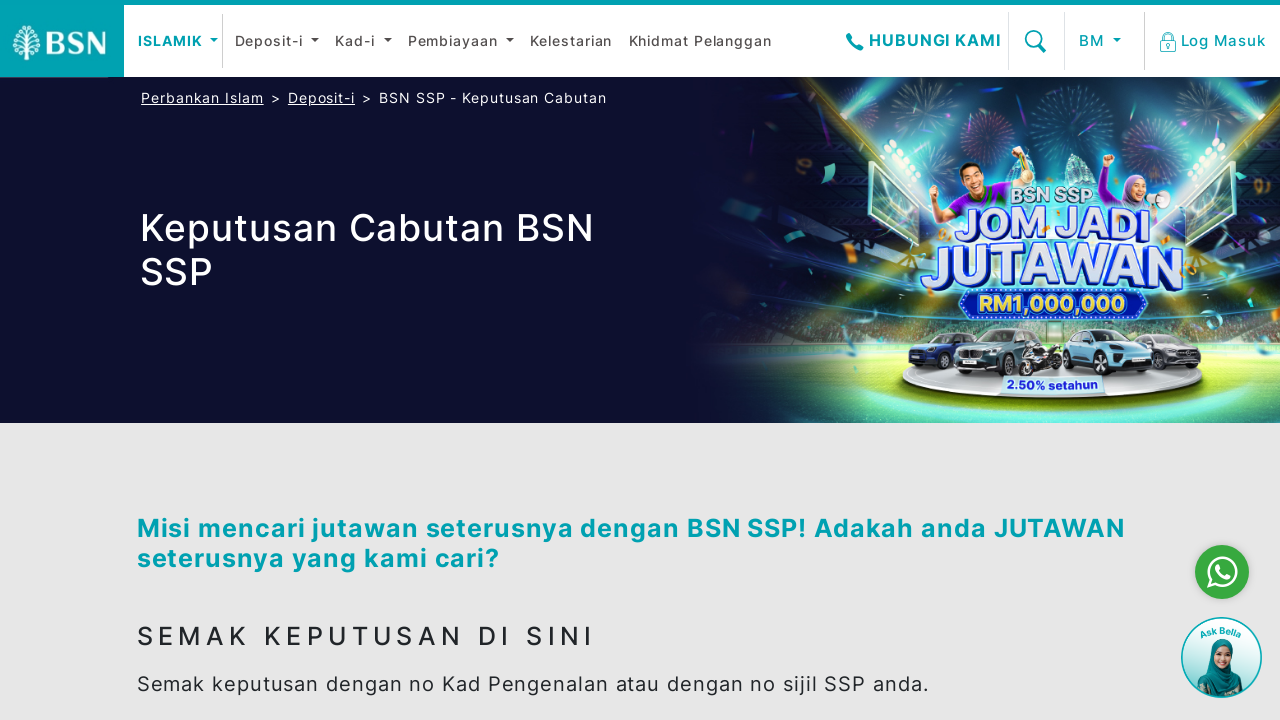

Scrolled SSP search element into view
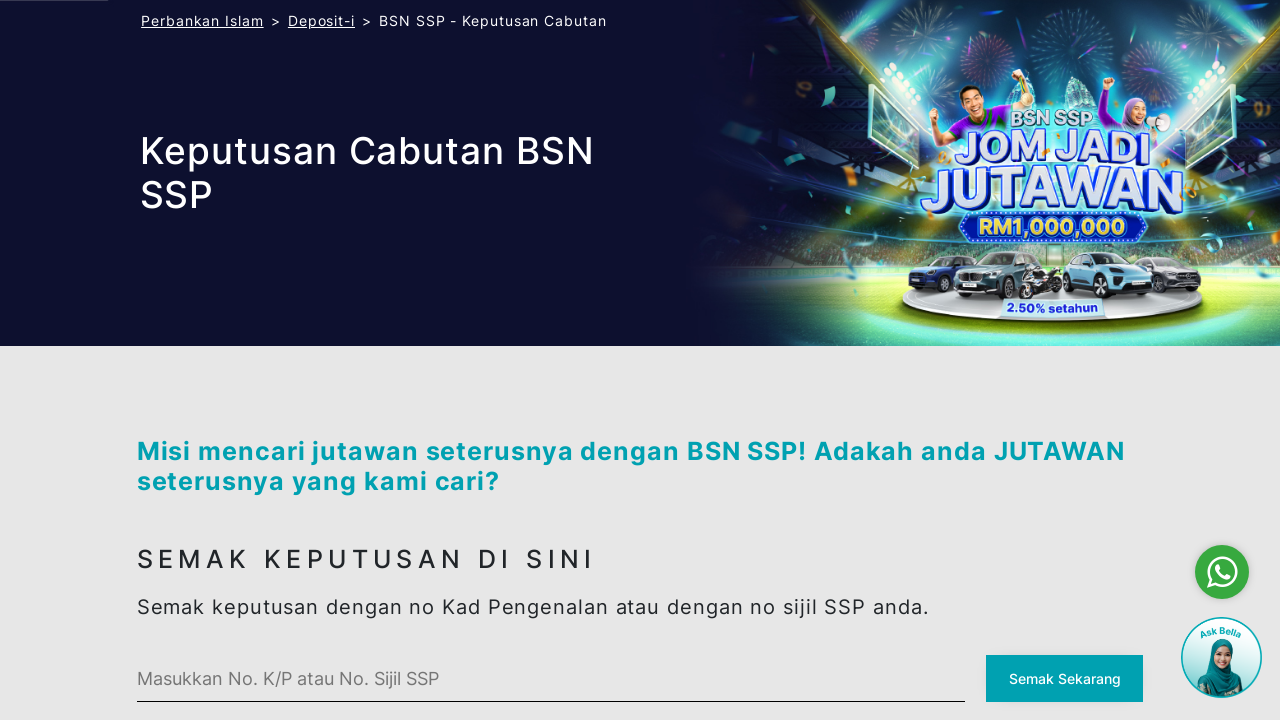

Entered IC number '850615085432' into search field on #ssp-search .bsn-custom-input
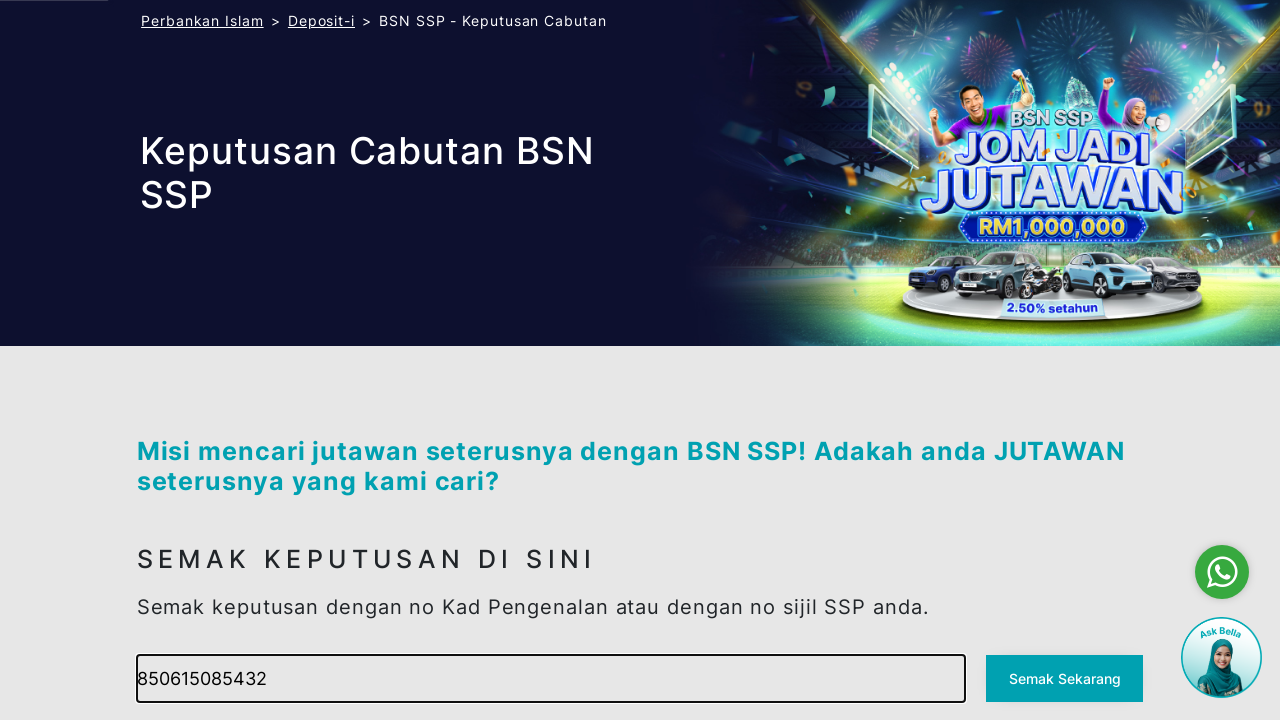

Clicked body to unfocus search input on body
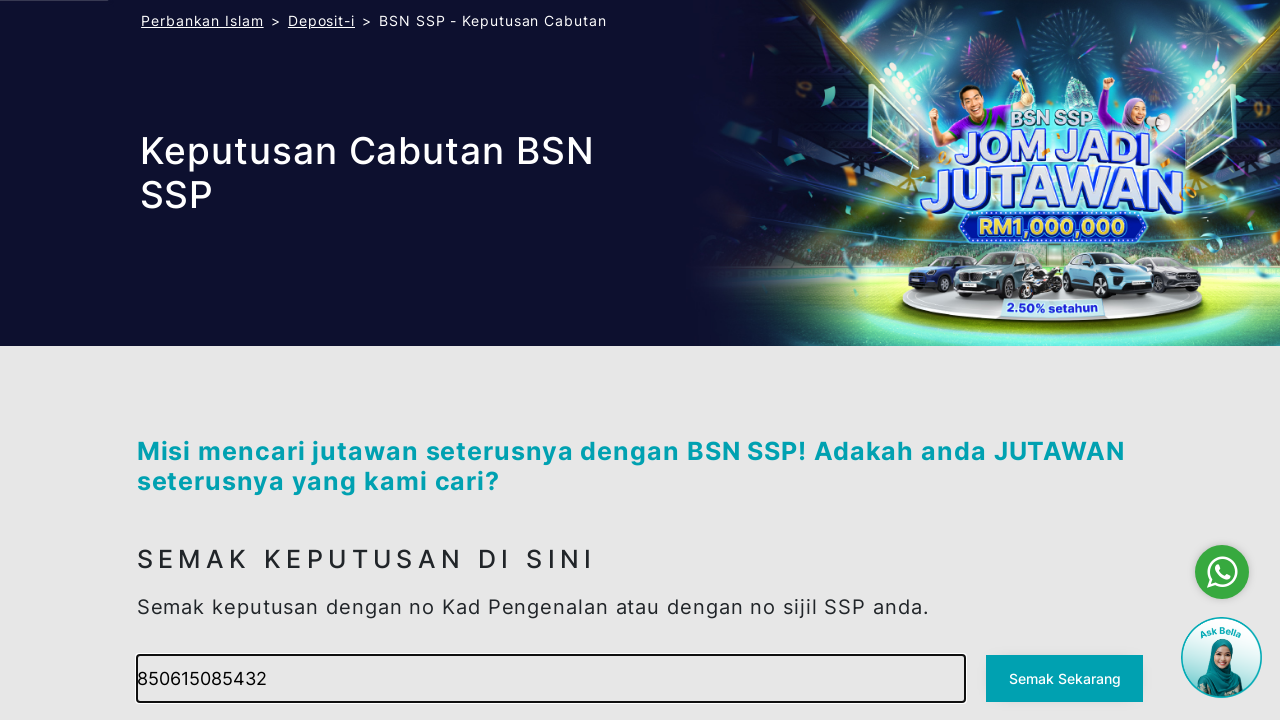

Clicked search button to submit IC number at (1065, 679) on #ssp-search button
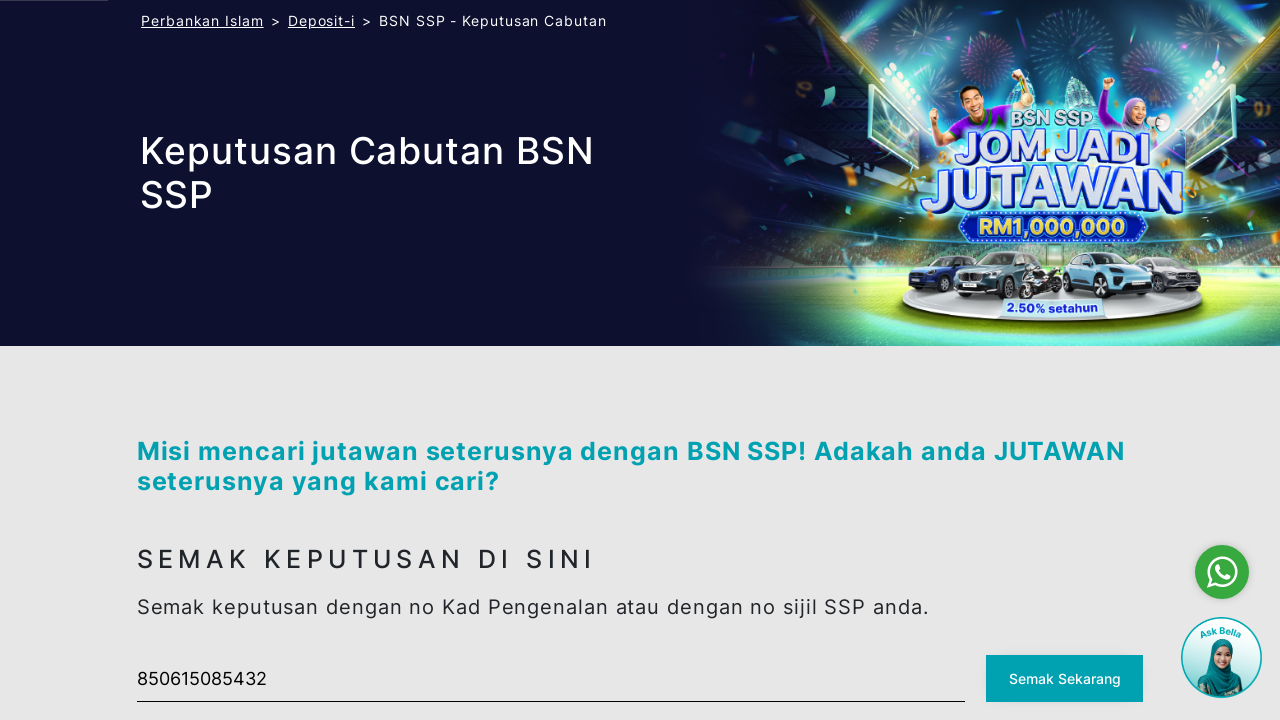

Waited 2 seconds for results to load
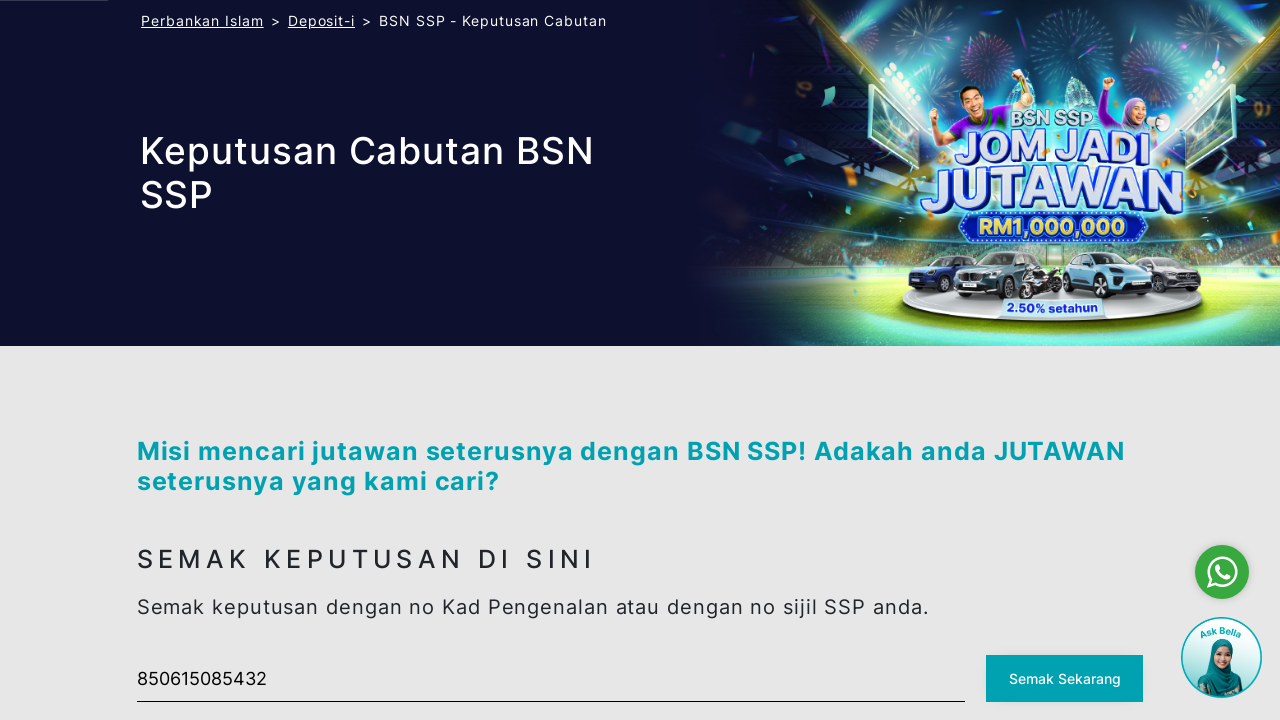

Verified lottery draw results message appeared
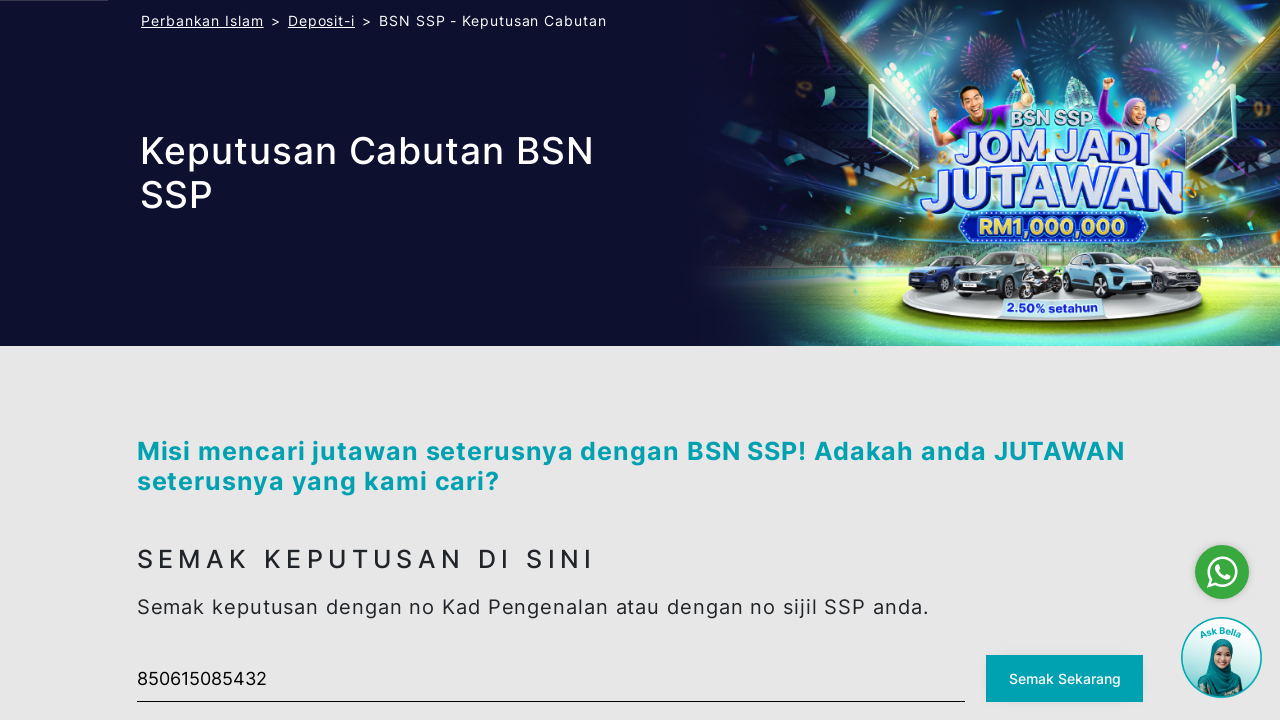

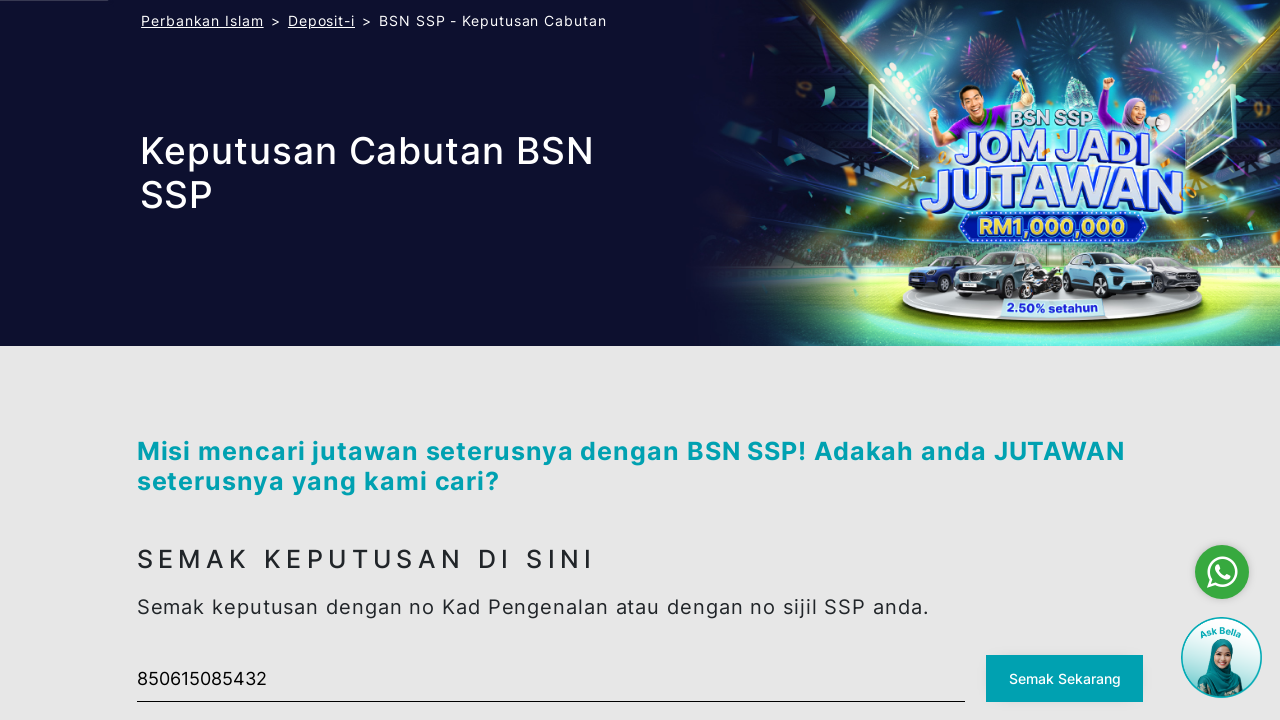